Tests filling the Name input field on a form and verifies the entered value is saved correctly.

Starting URL: https://practice-automation.com/form-fields/

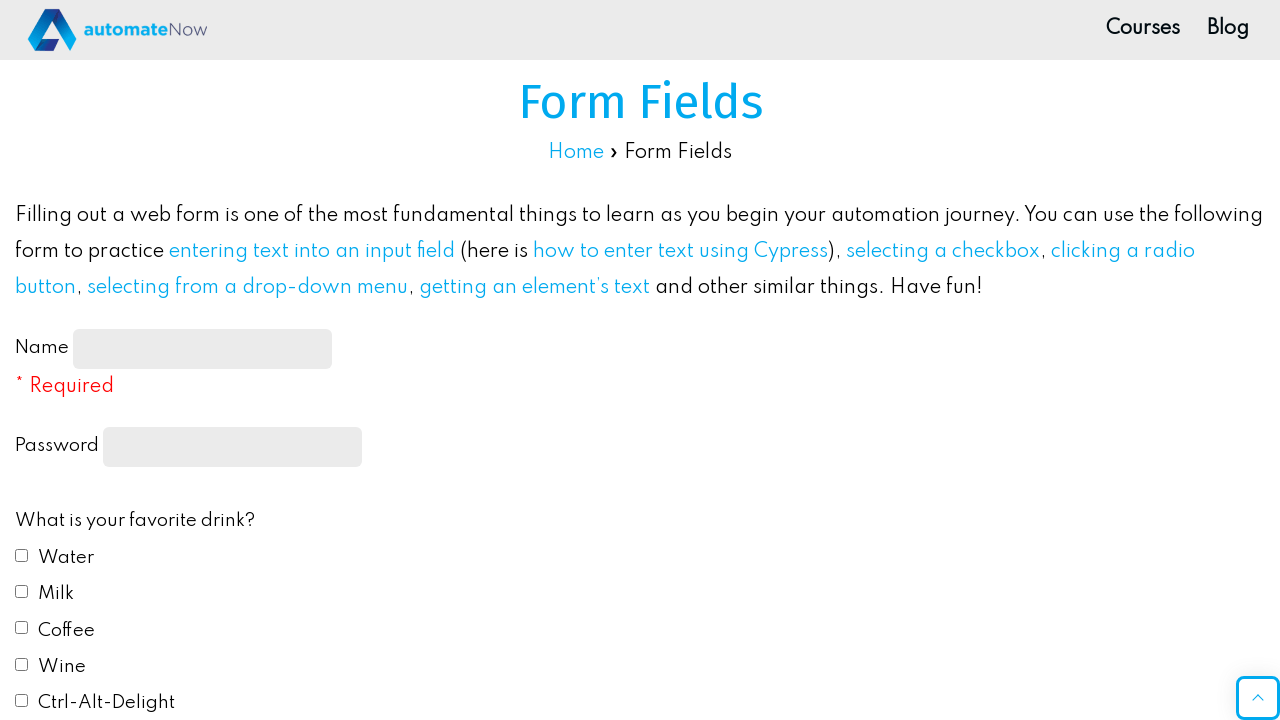

Waited for Name input field to be visible
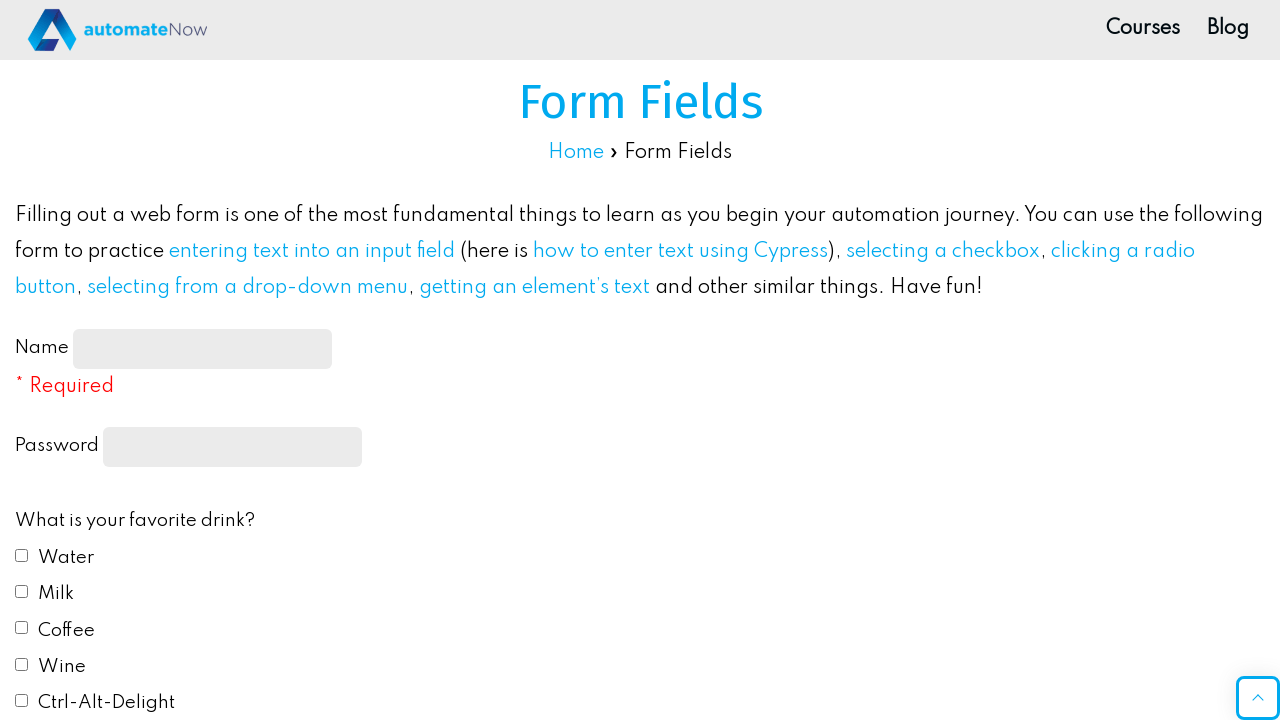

Filled Name input field with 'Artem Maslik' on #name-input
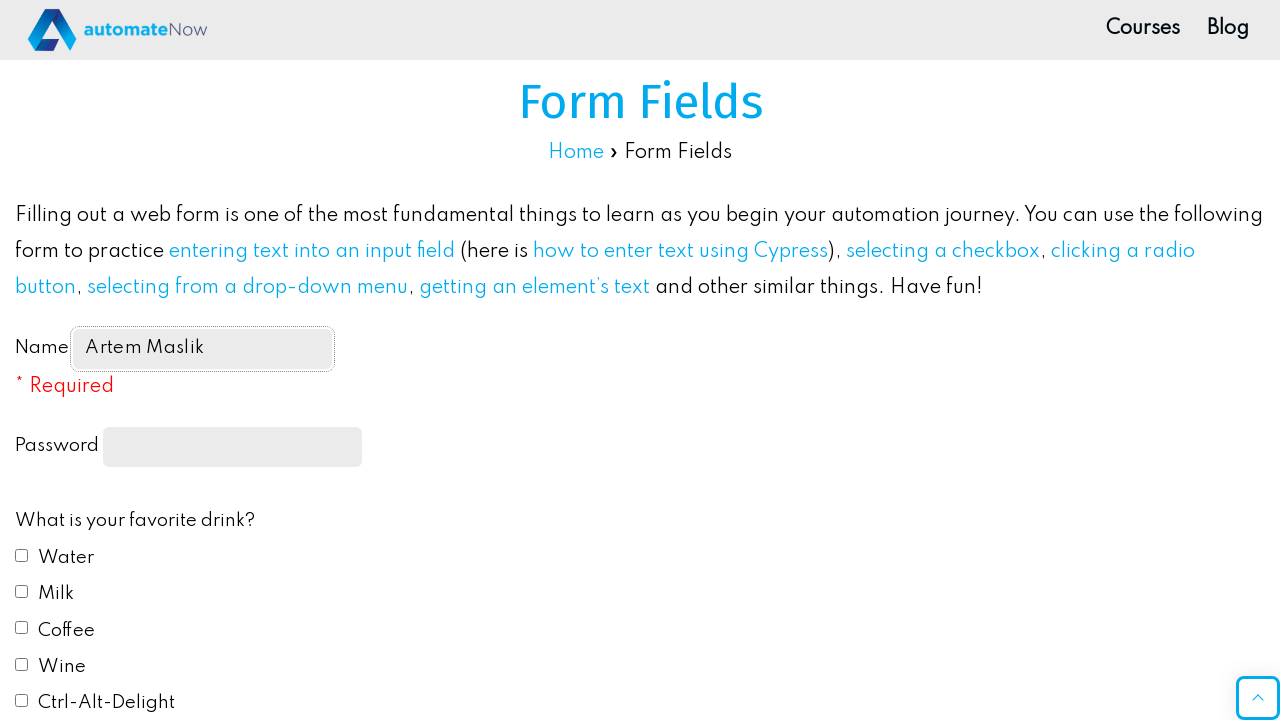

Verified that Name field contains 'Artem Maslik'
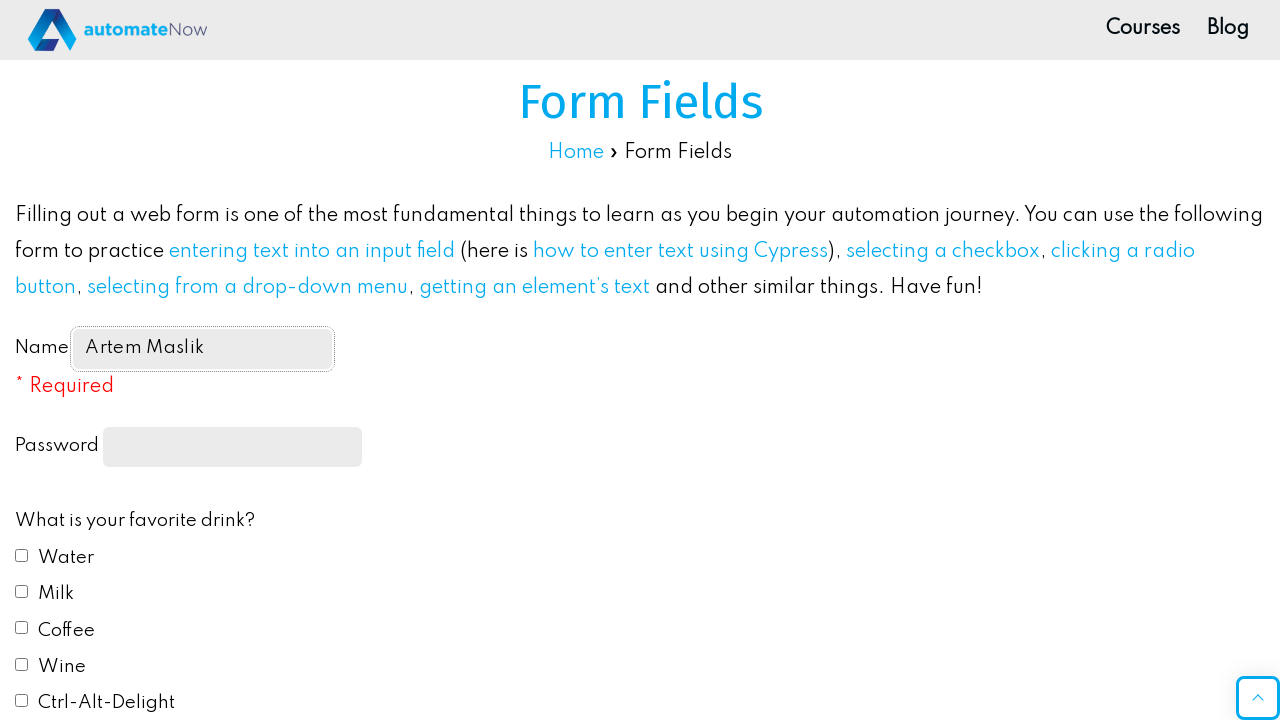

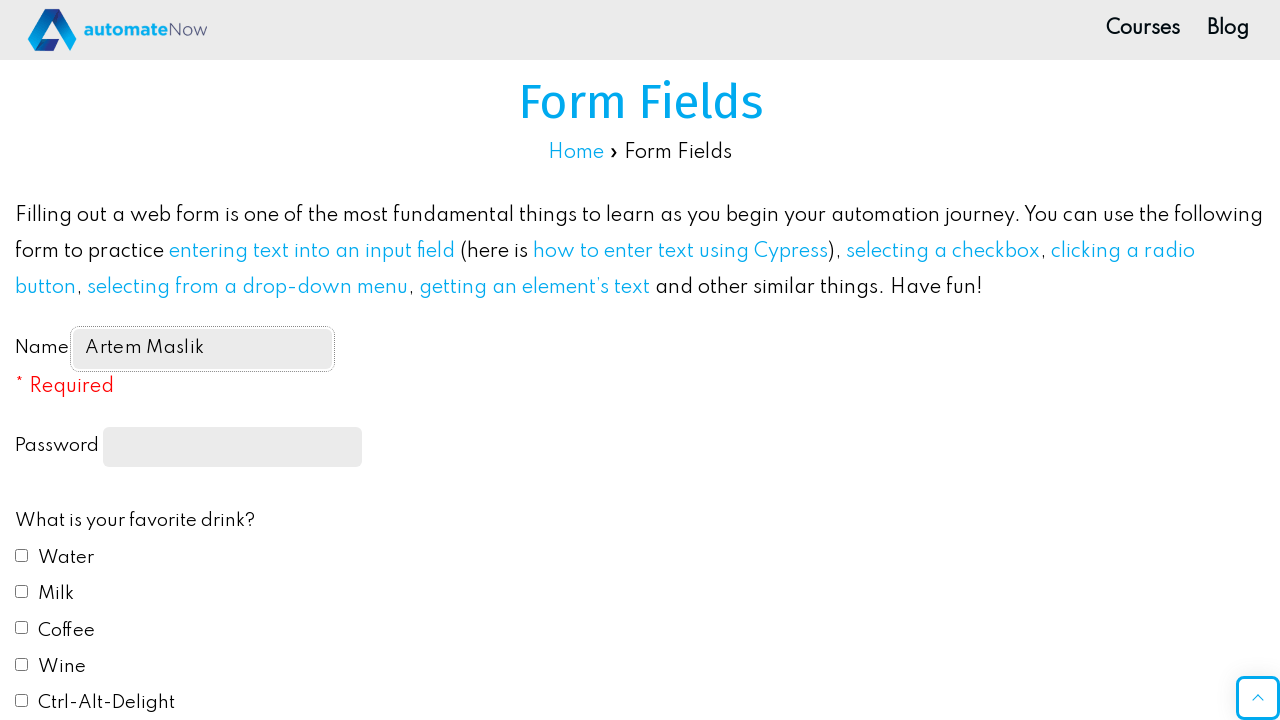